Tests scrolling to form fields and filling in the full name and date fields on the scroll page.

Starting URL: https://formy-project.herokuapp.com

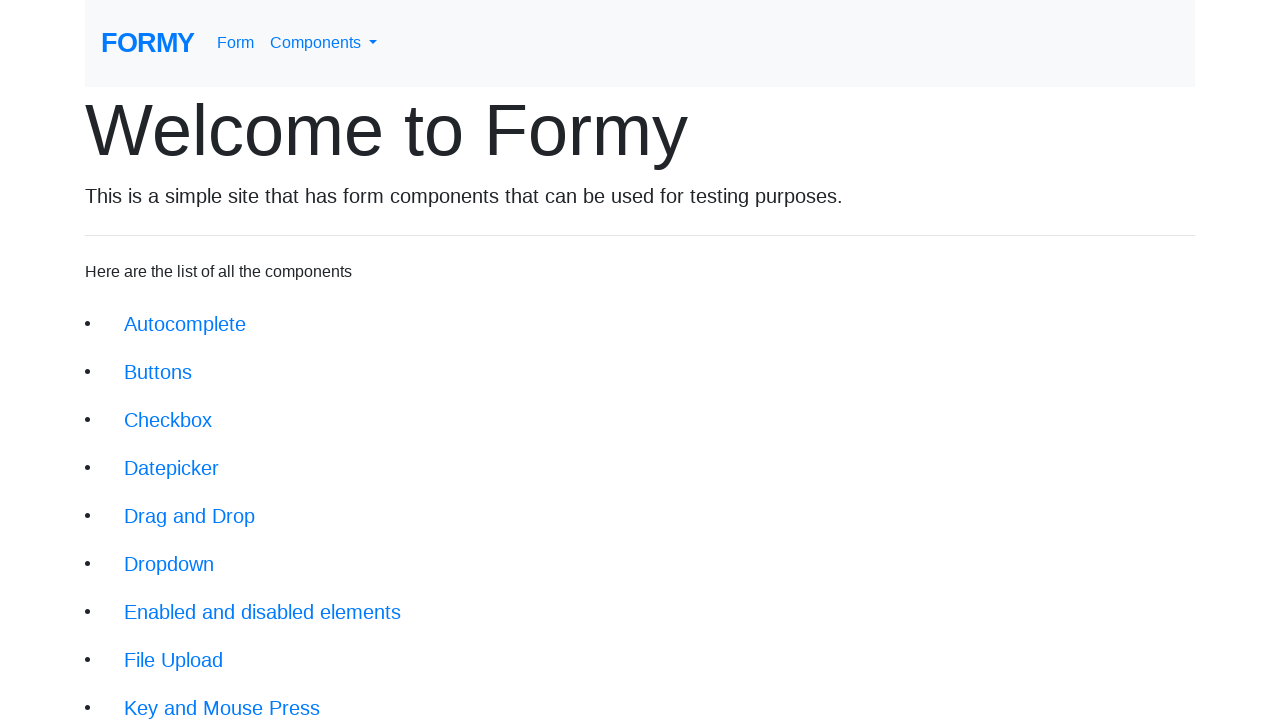

Clicked on scroll link to navigate to scroll page at (174, 552) on a.btn.btn-lg[href='/scroll']
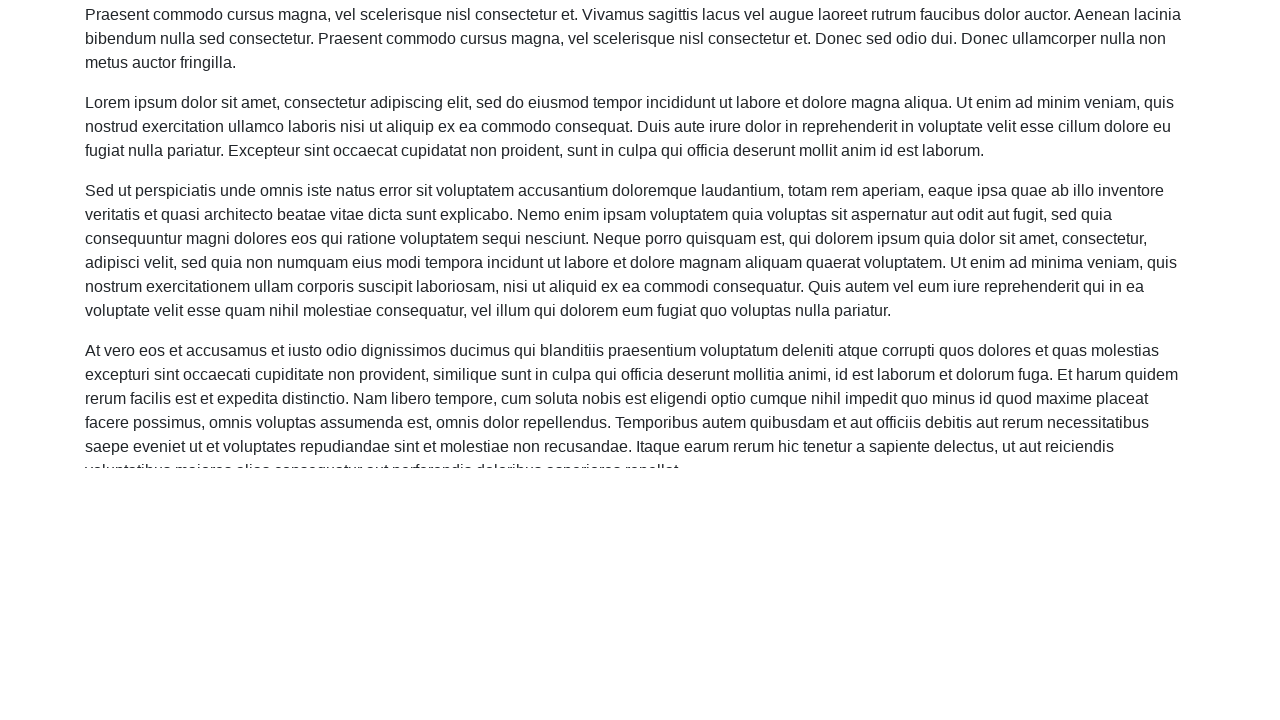

Located full name input field
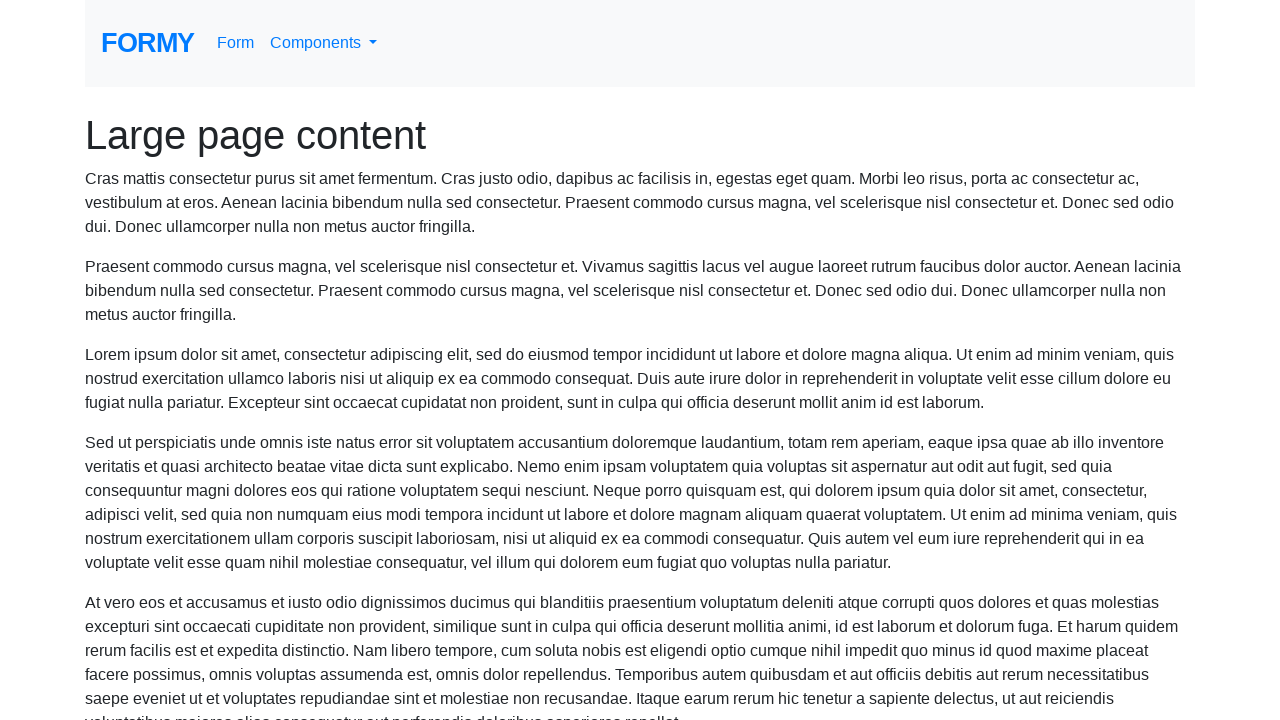

Scrolled full name field into view
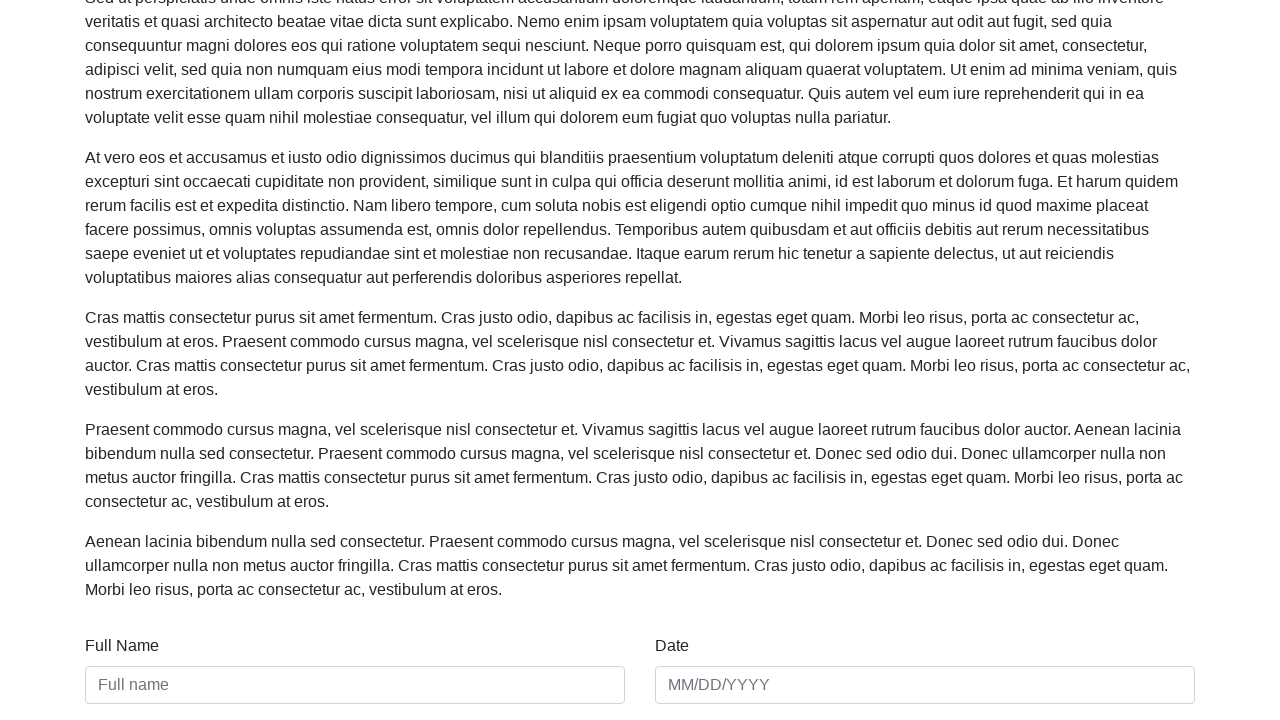

Filled full name field with 'Don Sanches' on input[placeholder='Full name']
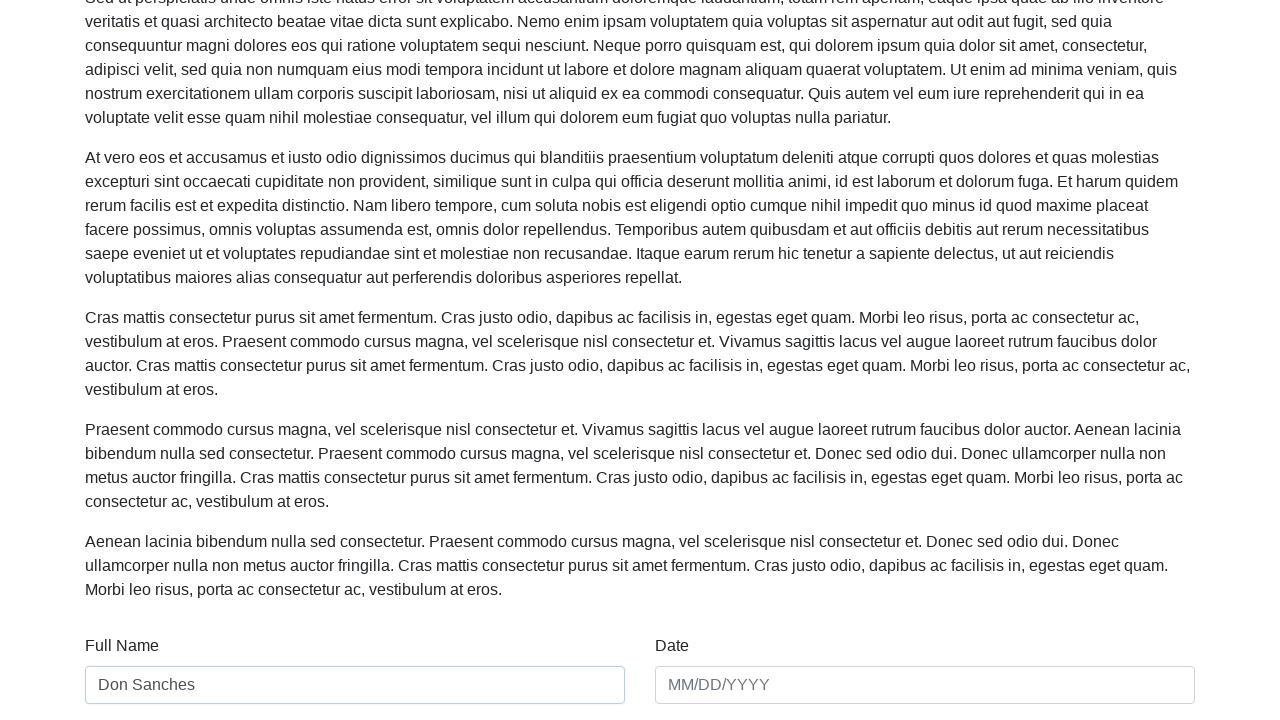

Filled date field with '11/07/2022' on input[placeholder='MM/DD/YYYY']
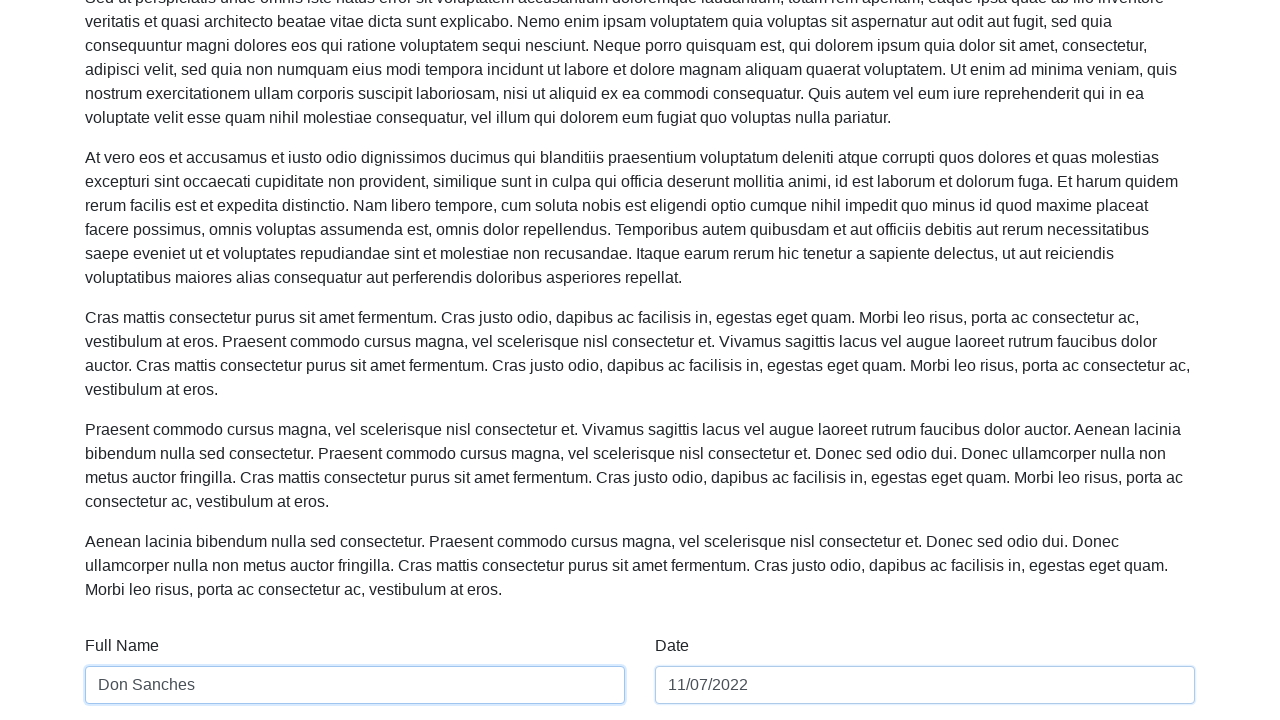

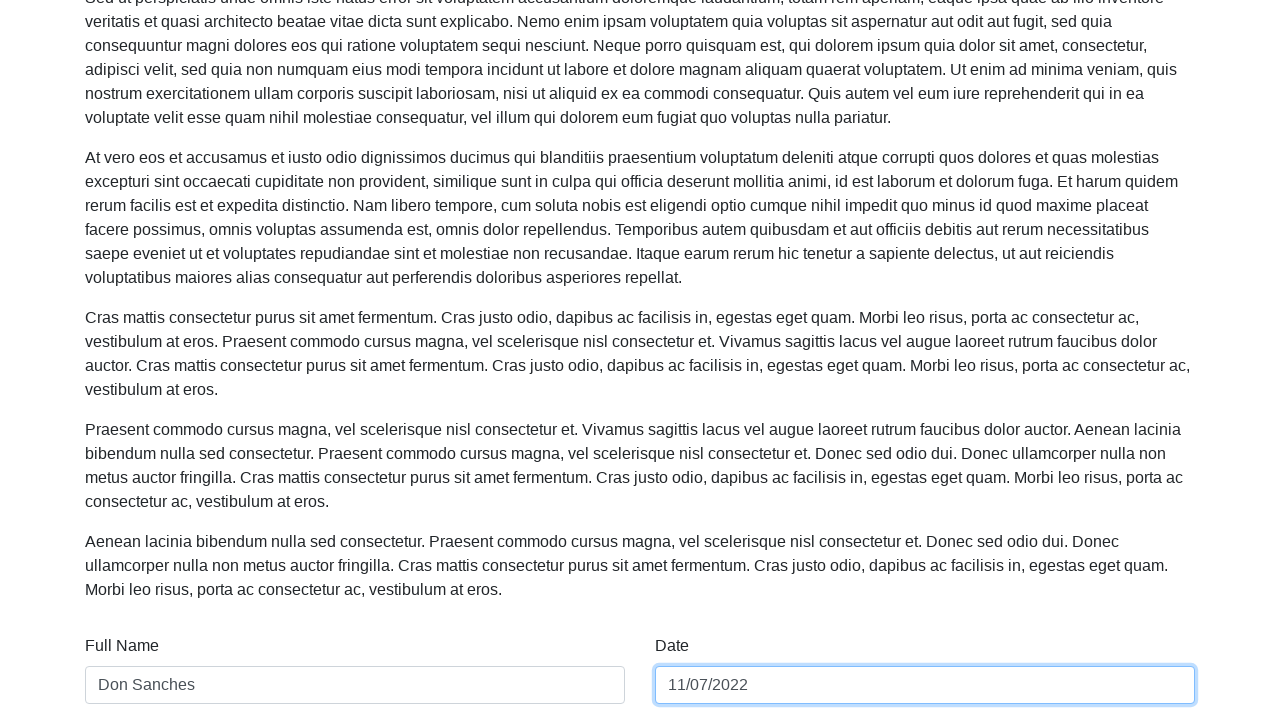